Navigates to OrangeHRM demo site and checks the page content

Starting URL: https://opensource-demo.orangehrmlive.com/

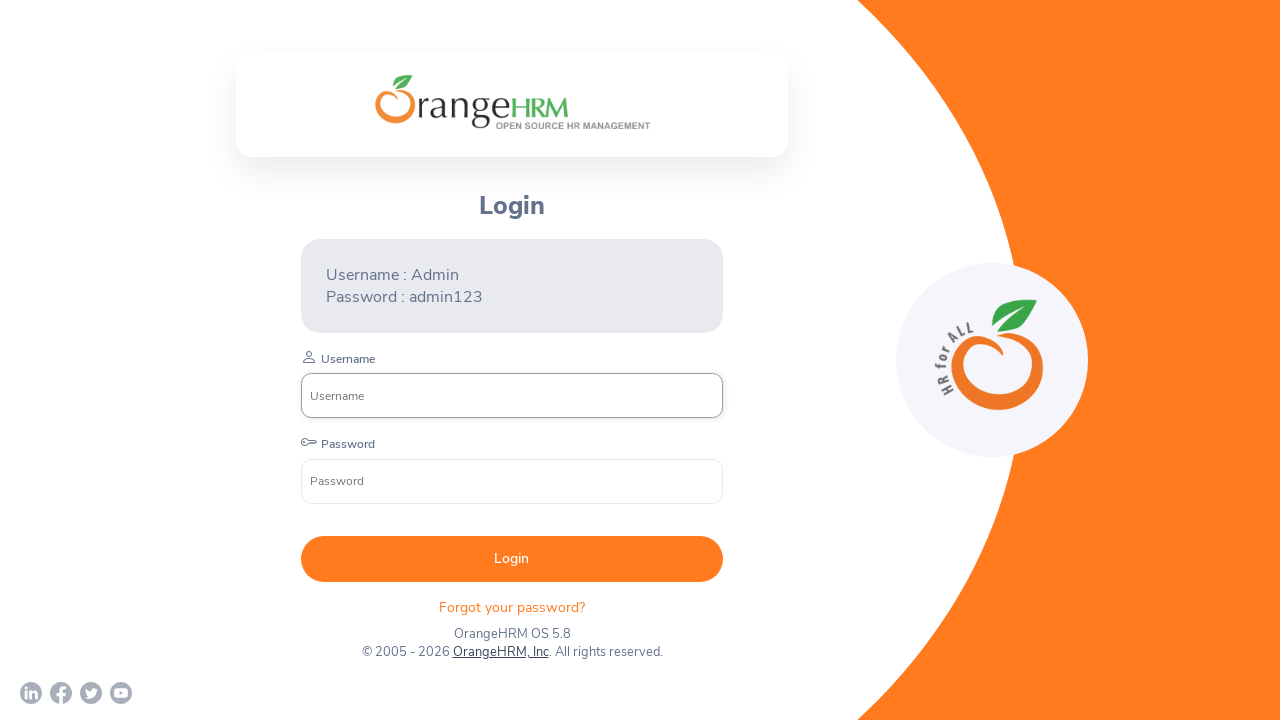

Waited for page DOM content to load
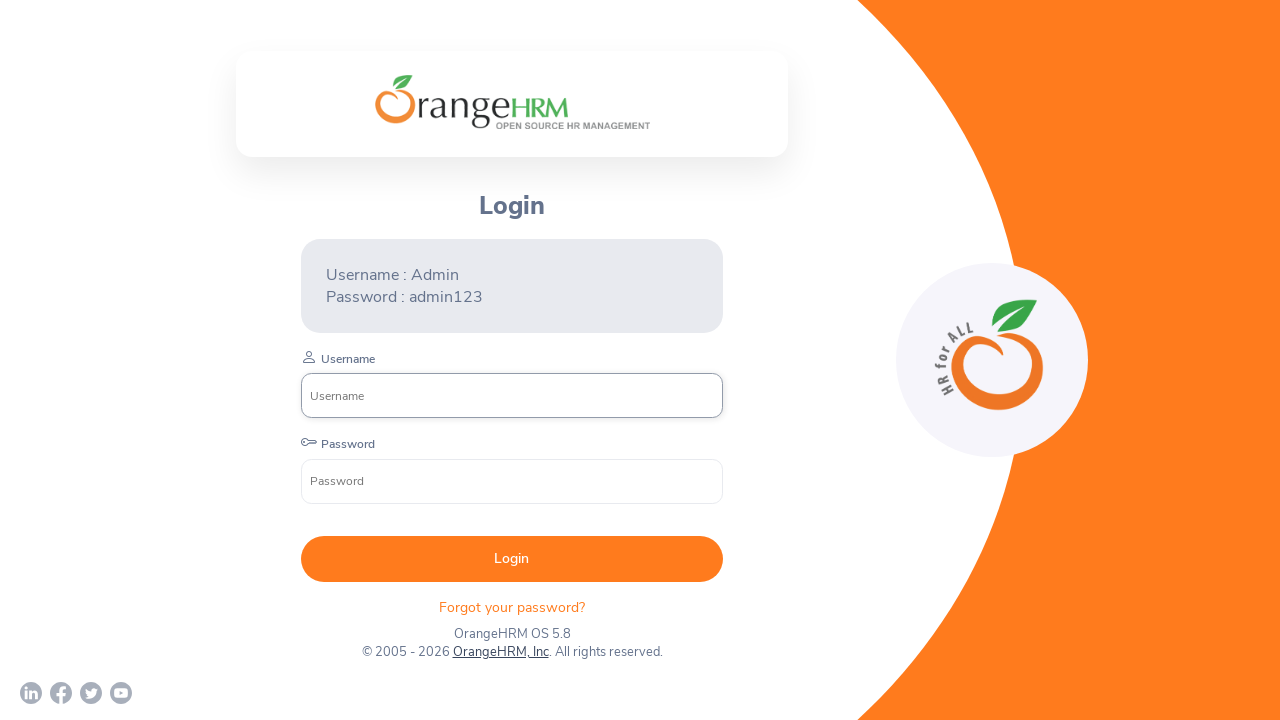

Verified page content contains 'OrangeHRM'
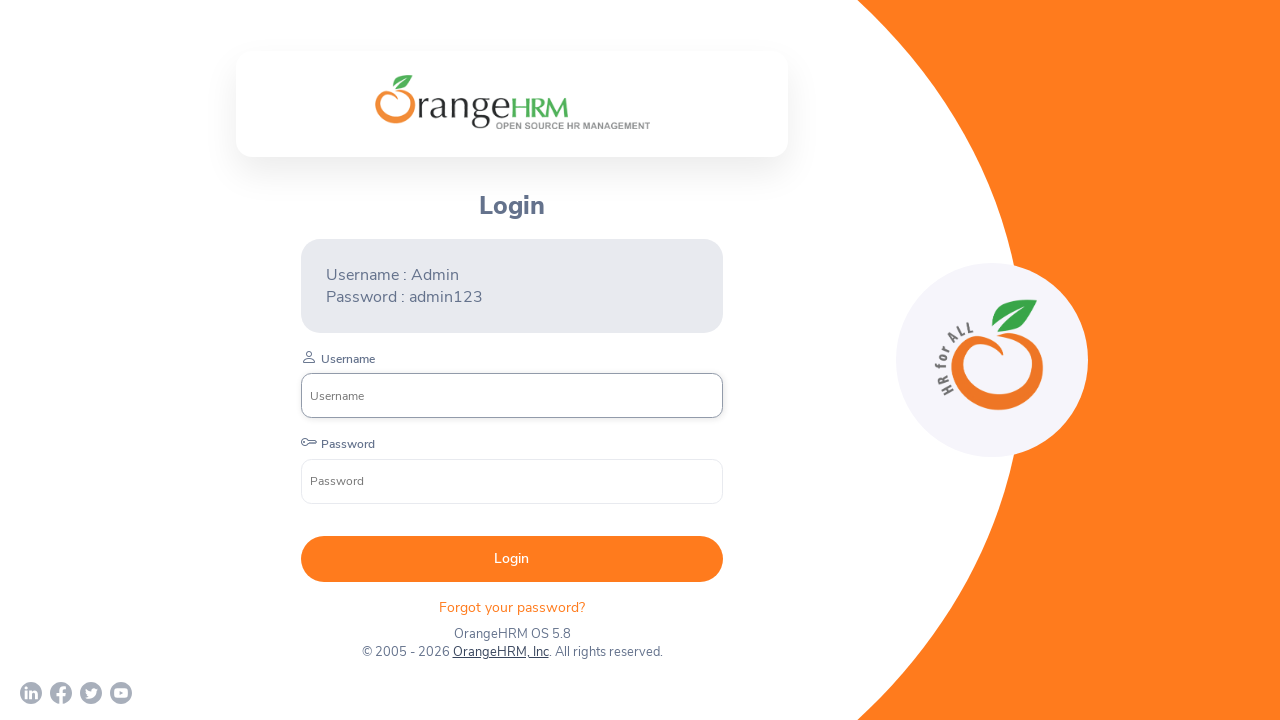

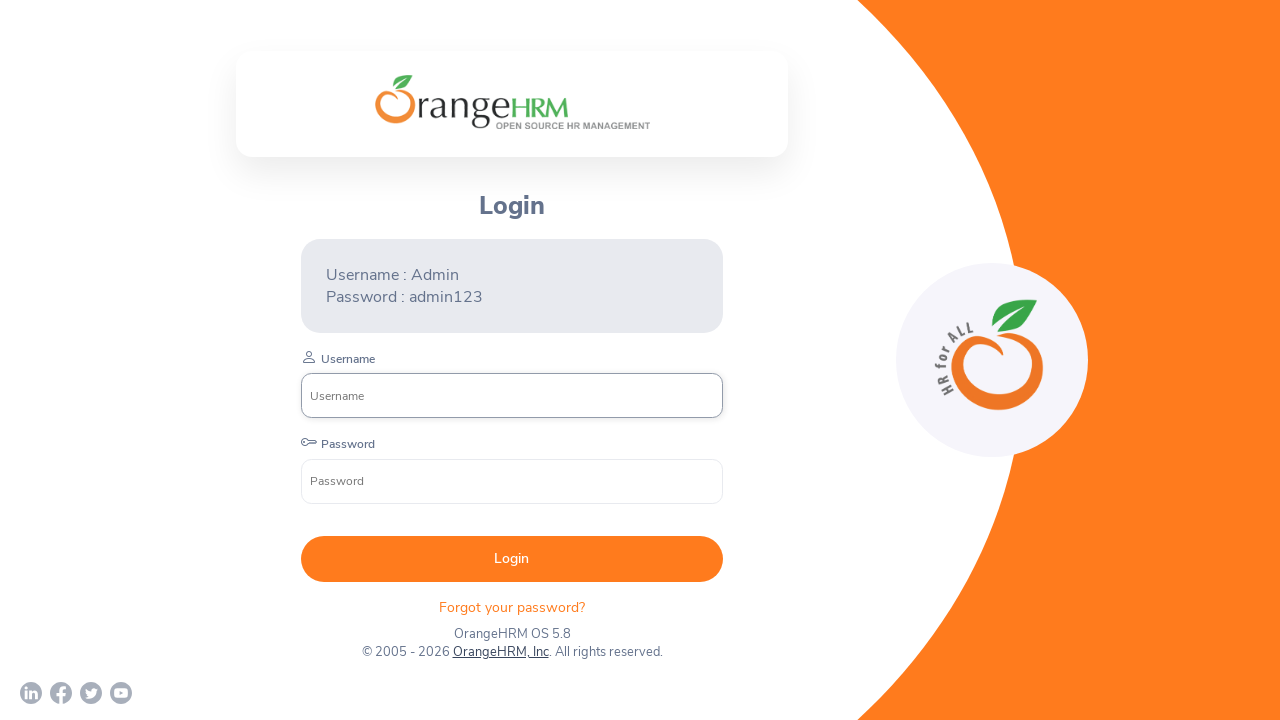